Tests the Contact Us form by filling in name, email, and message fields, then submitting the form.

Starting URL: https://shopdemo-alex-hot.koyeb.app/

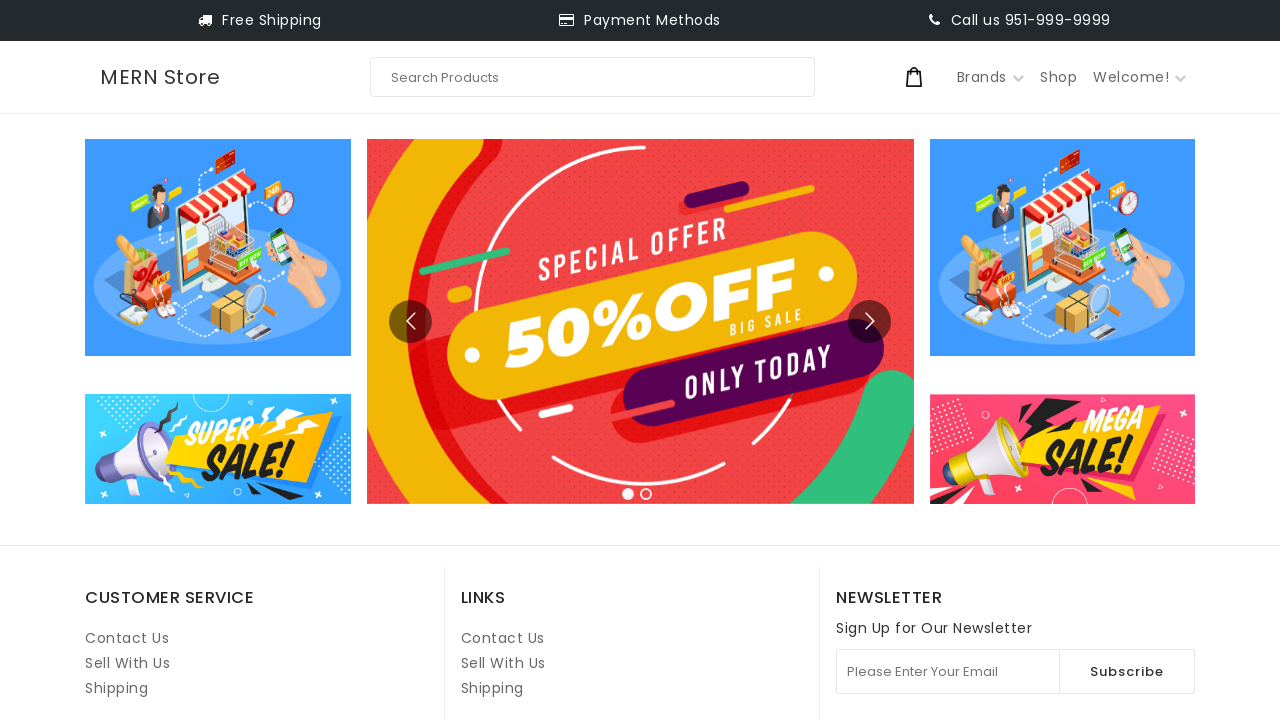

Clicked on Contact Us link at (503, 638) on internal:role=link[name="Contact Us"i] >> nth=1
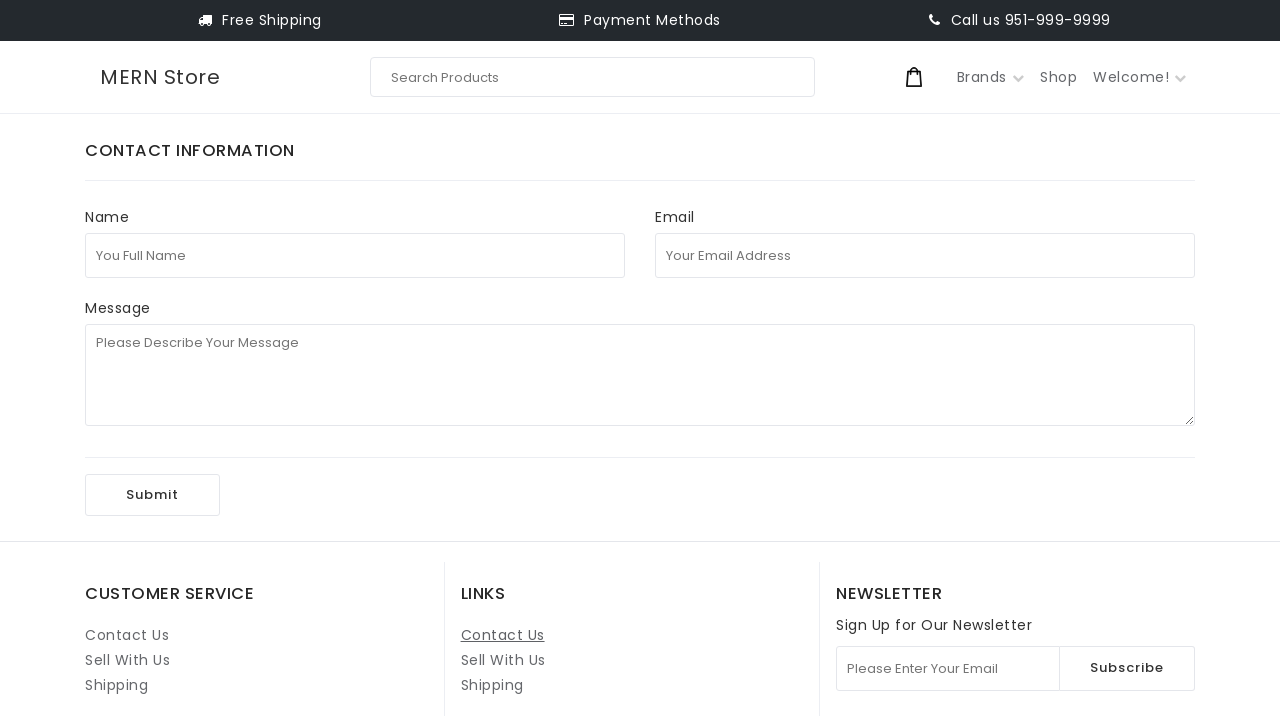

Clicked on full name input field at (355, 255) on internal:attr=[placeholder="You Full Name"i]
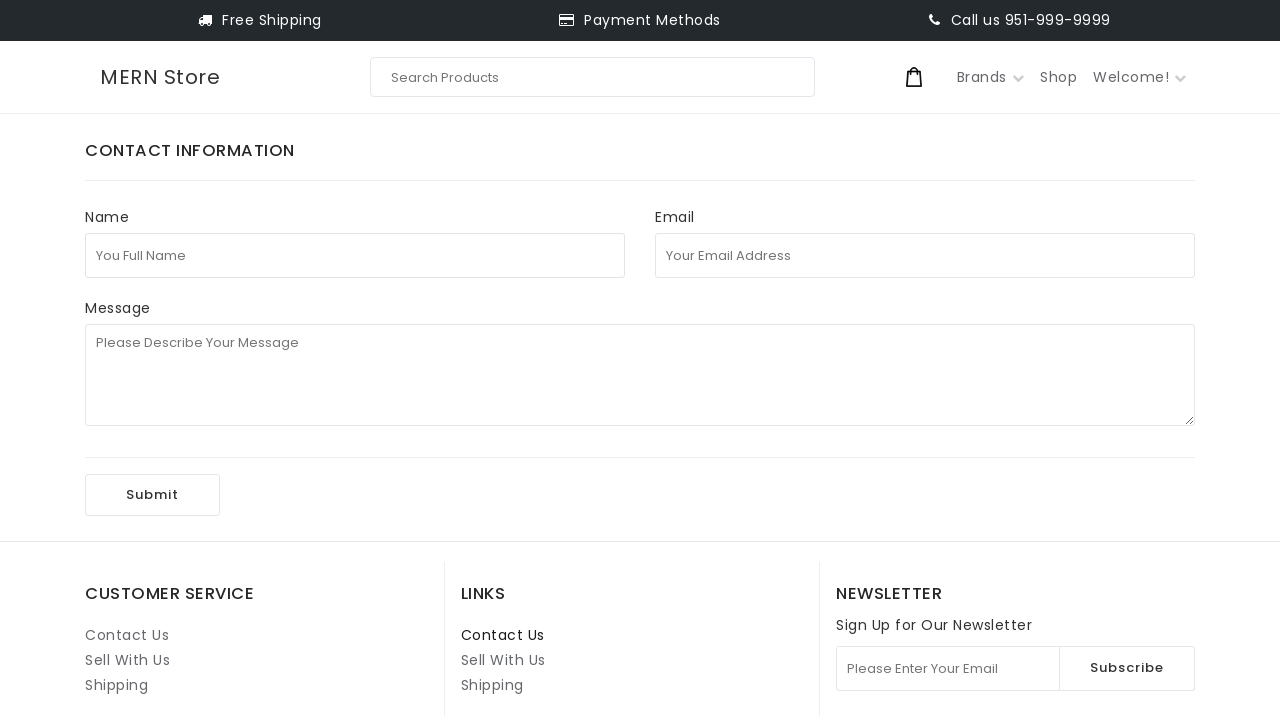

Filled full name field with 'test123' on internal:attr=[placeholder="You Full Name"i]
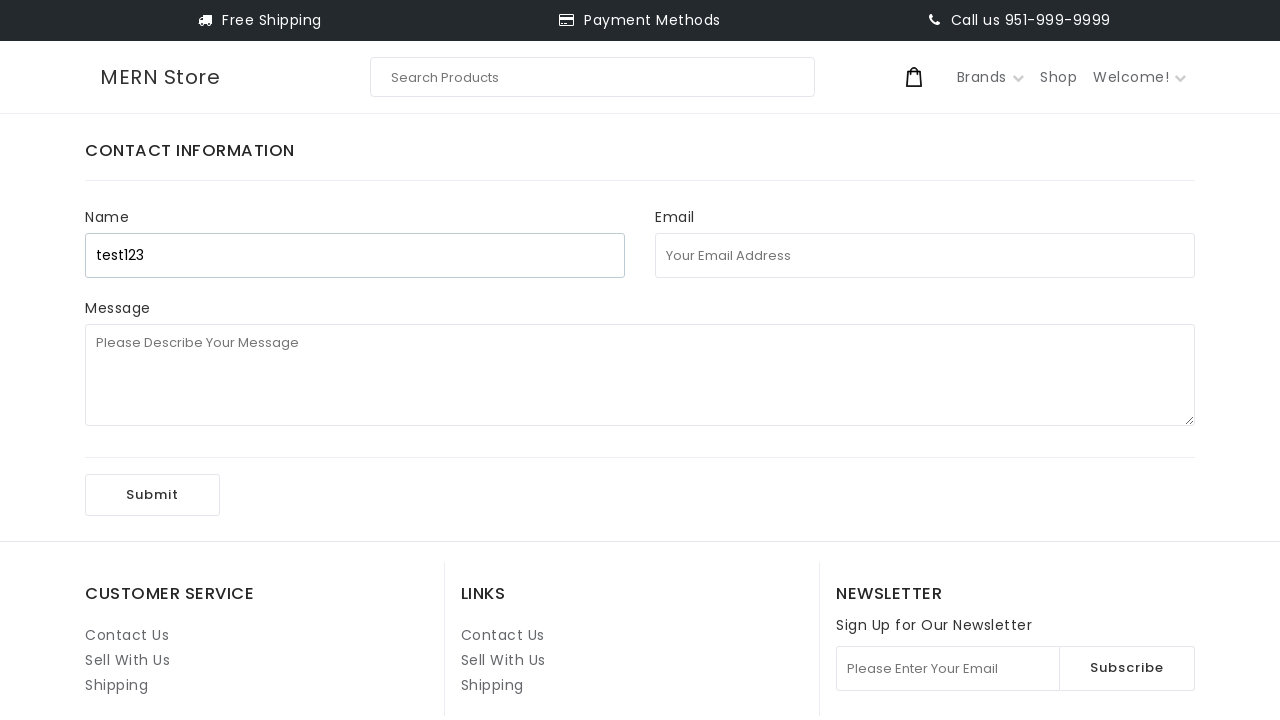

Clicked on email address input field at (925, 255) on internal:attr=[placeholder="Your Email Address"i]
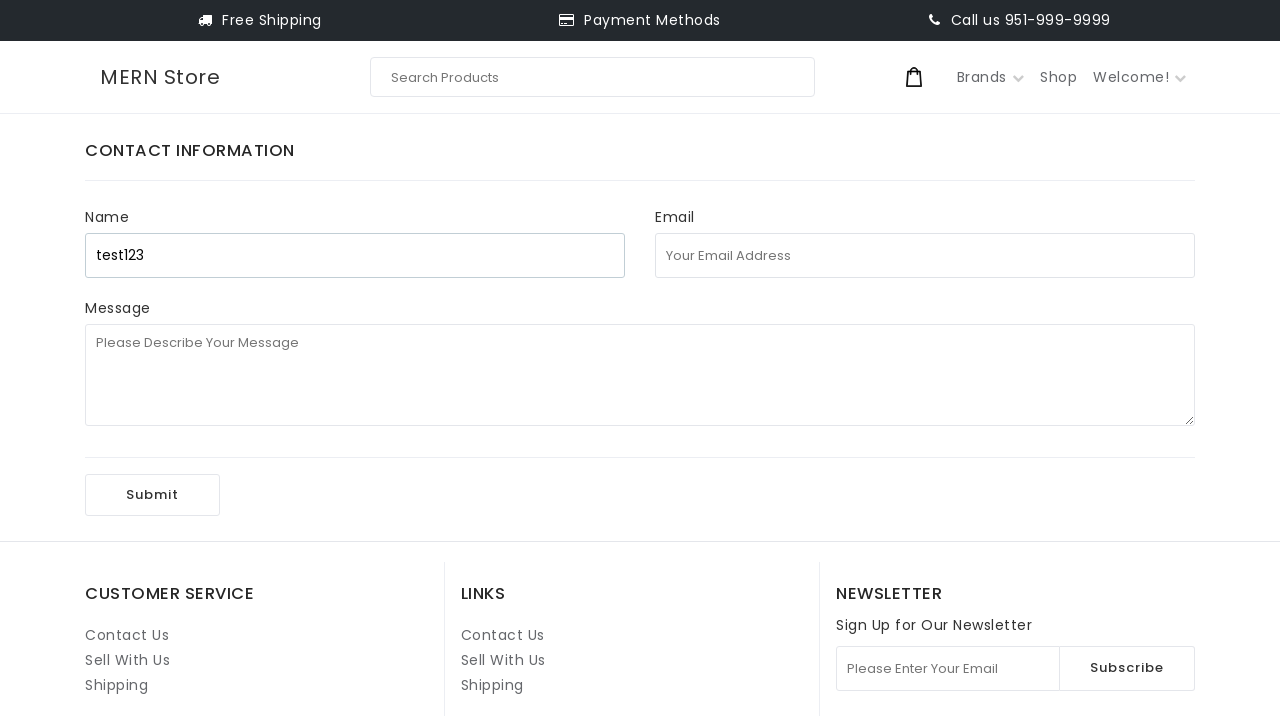

Filled email address field with 'test111@uuu.com' on internal:attr=[placeholder="Your Email Address"i]
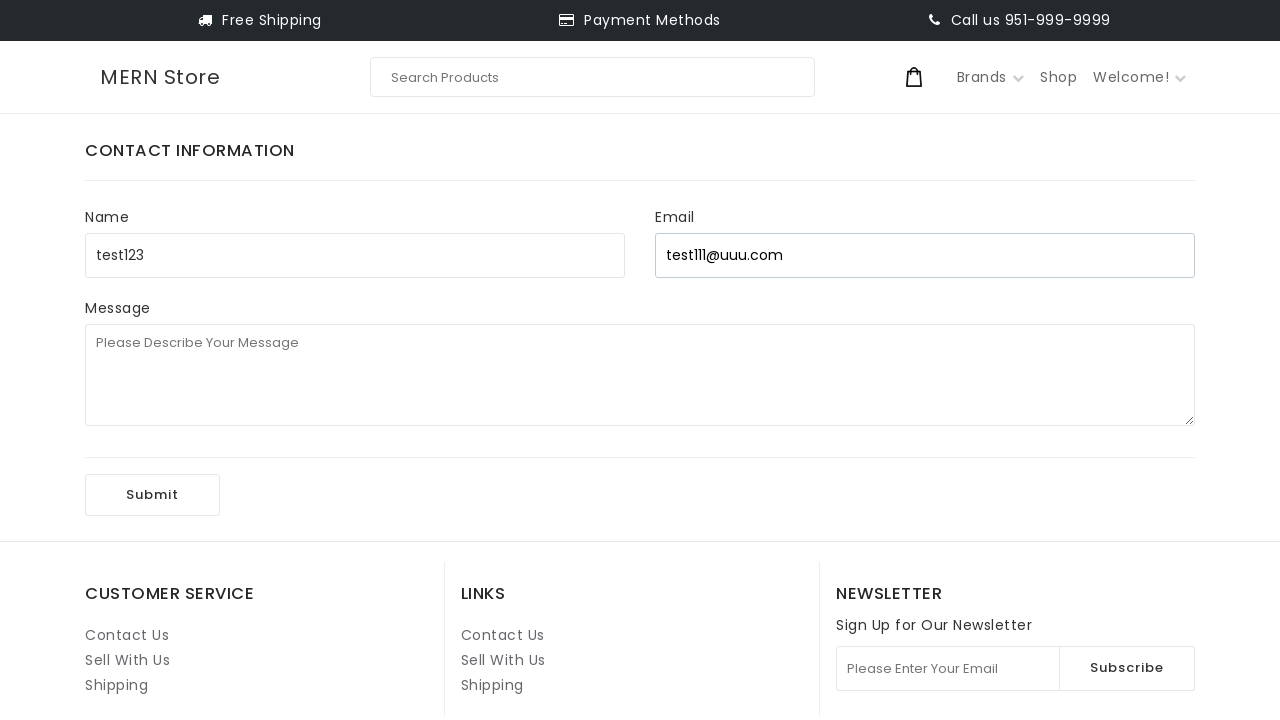

Clicked on message input field at (640, 375) on internal:attr=[placeholder="Please Describe Your Message"i]
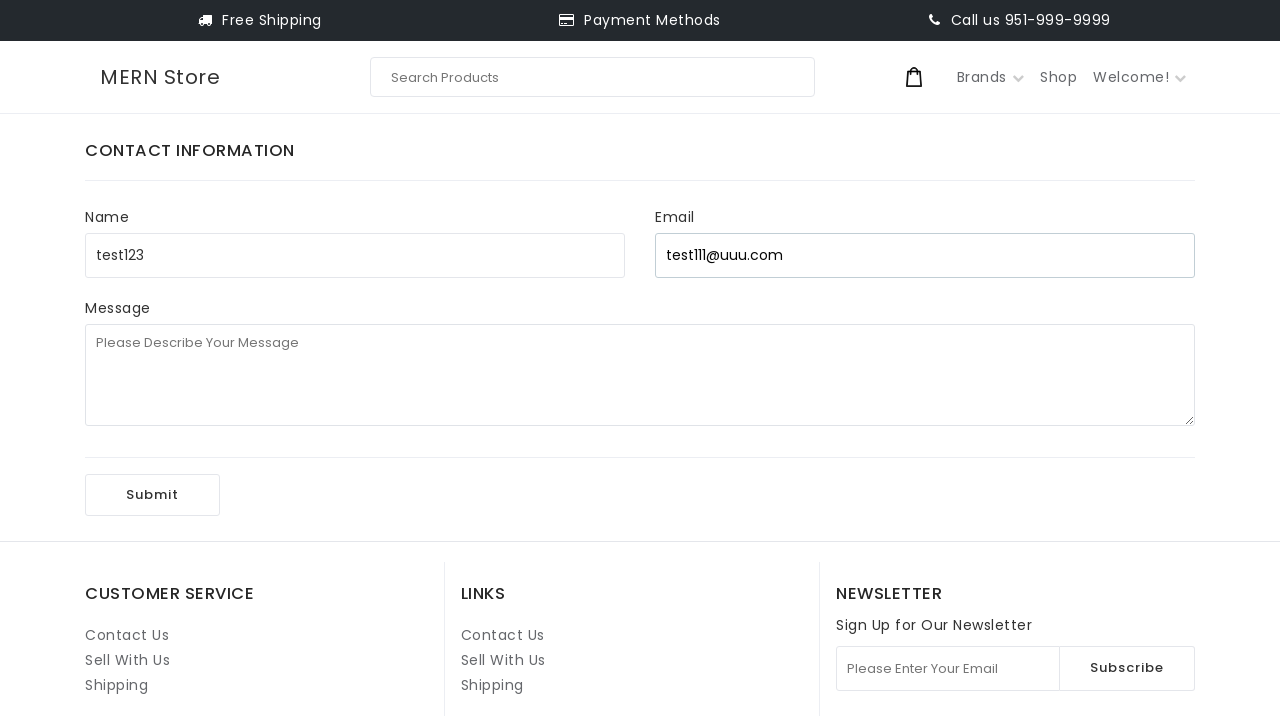

Filled message field with '1st playwright test' on internal:attr=[placeholder="Please Describe Your Message"i]
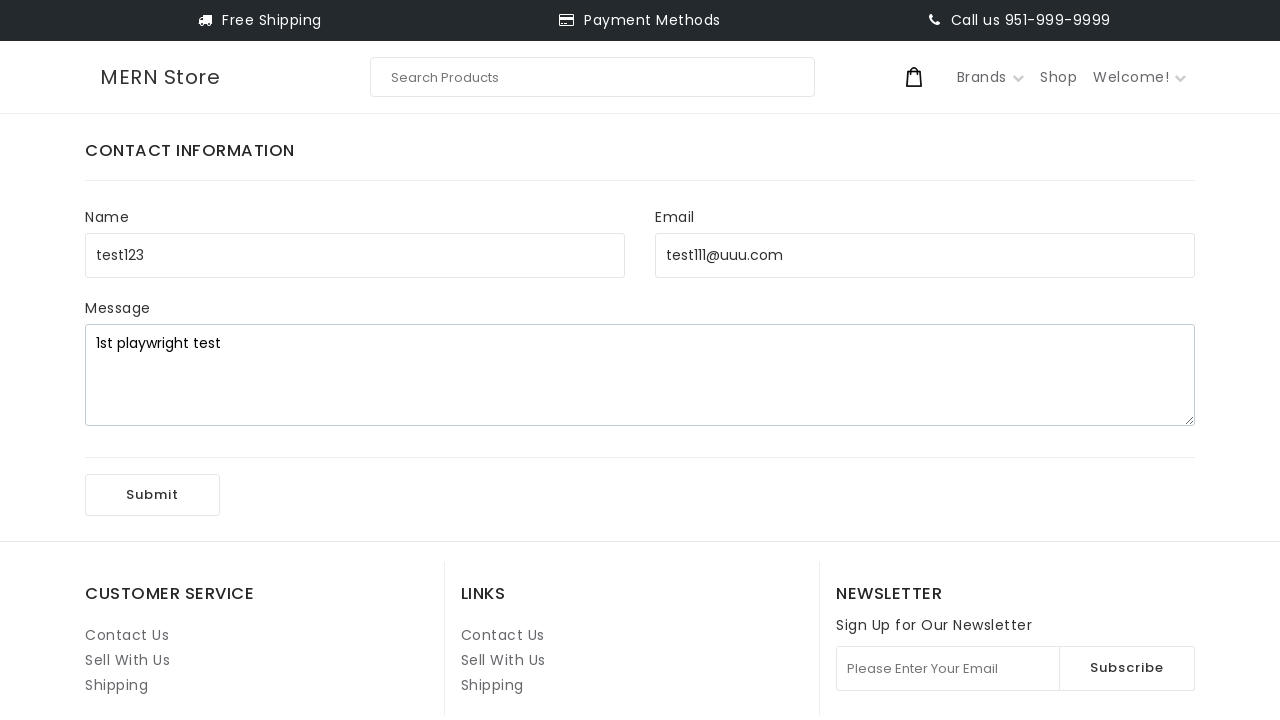

Clicked Submit button to send Contact Us form at (152, 495) on internal:role=button[name="Submit"i]
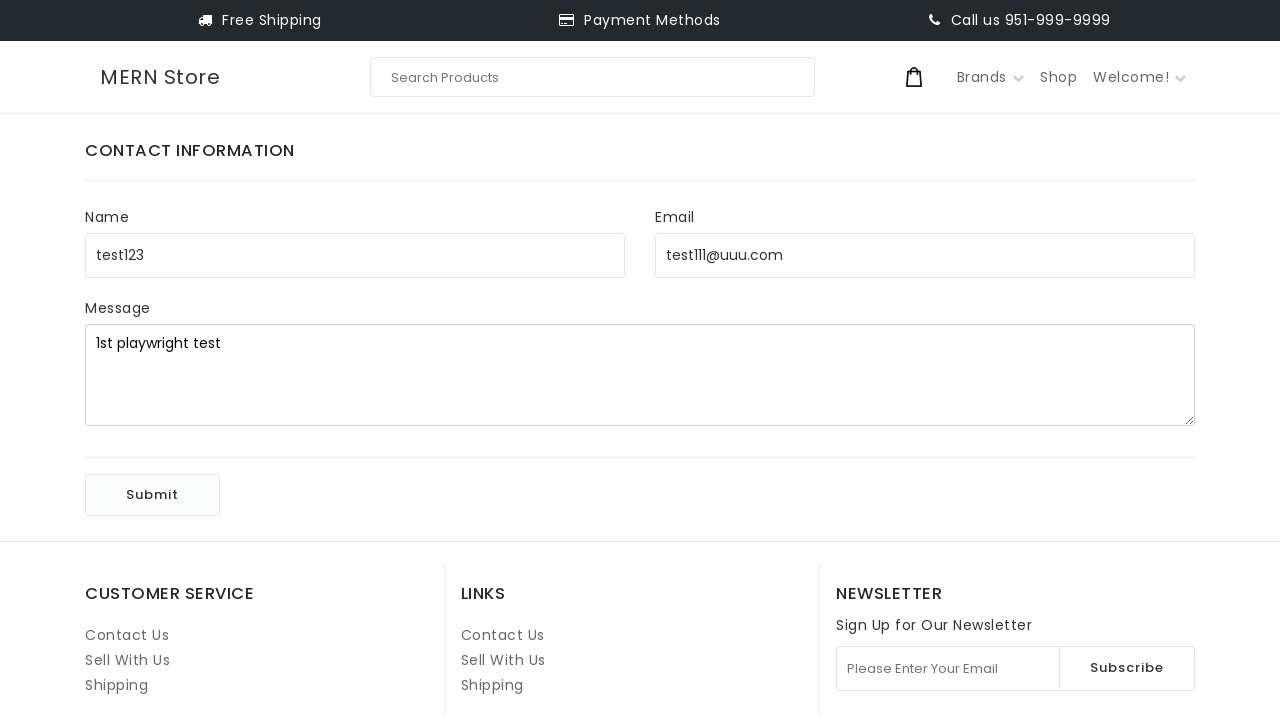

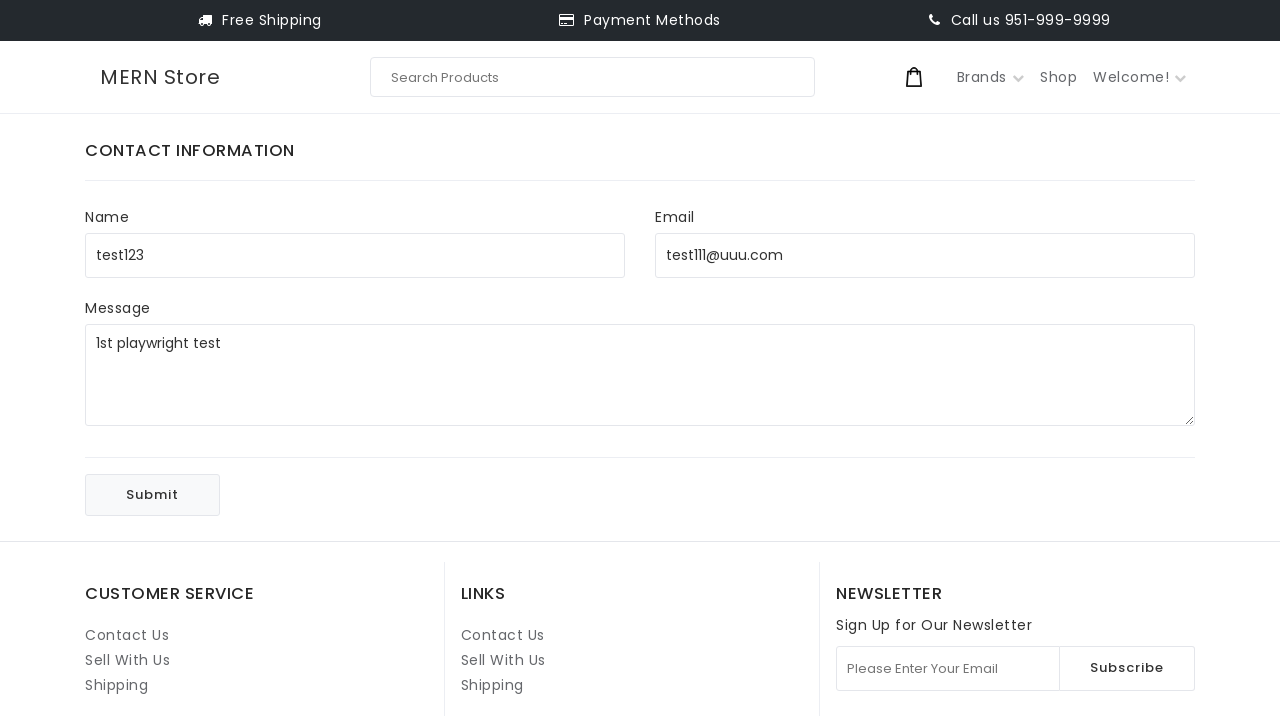